Tests the UK government PAYE tax calculator by entering an annual pay amount, selecting the annual payment period, and submitting the form

Starting URL: https://www.tax.service.gov.uk/estimate-paye-take-home-pay/your-pay

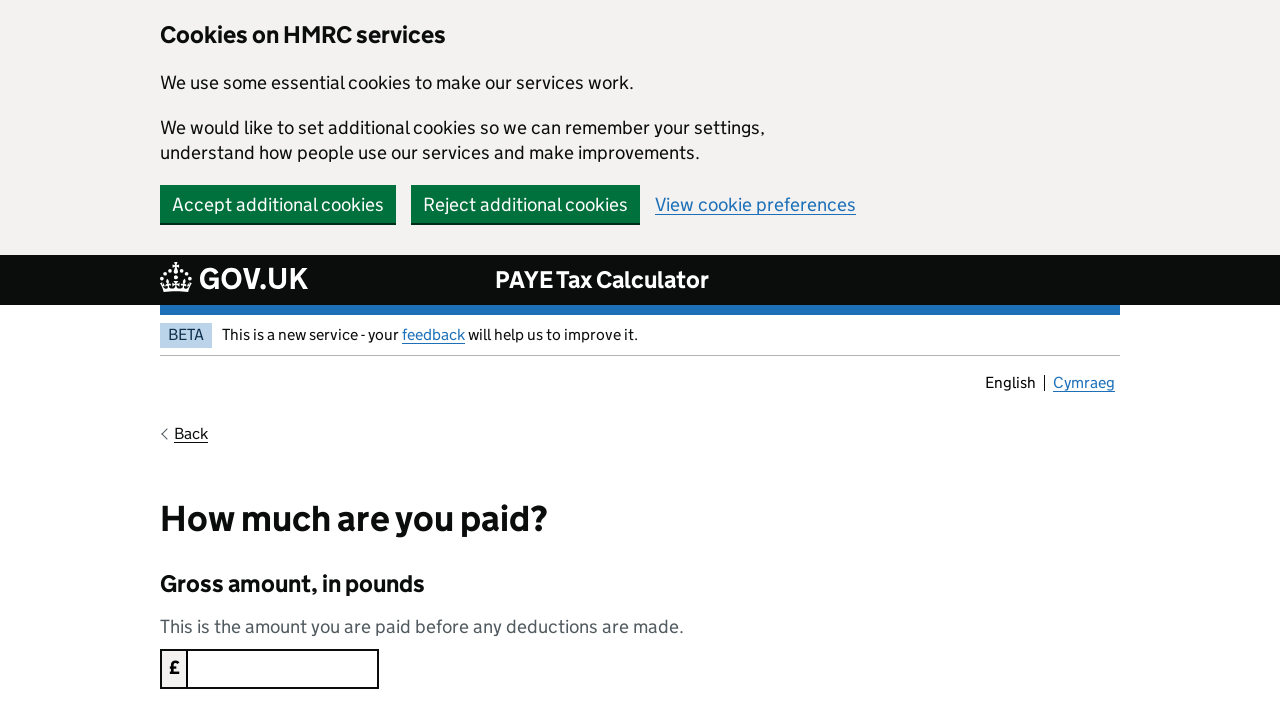

Entered annual pay amount of £45,000 in the amount field on #amount
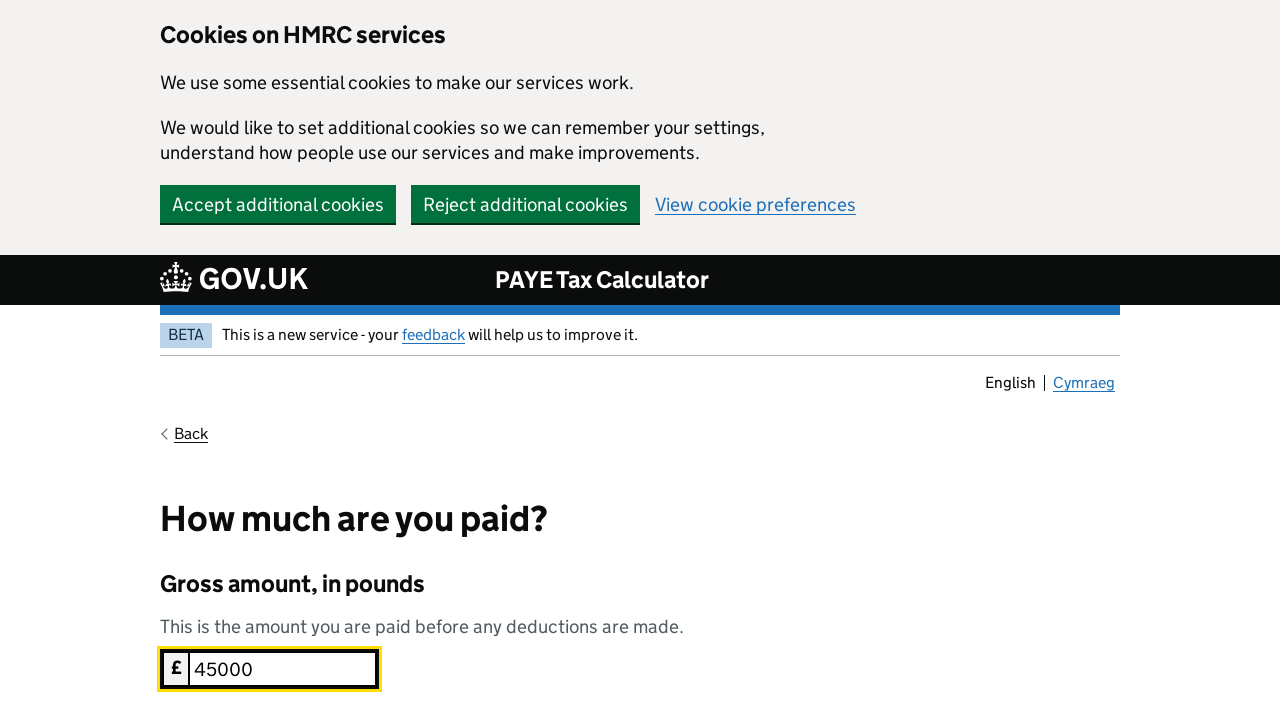

Selected 'Annually' as the payment period at (240, 360) on #period-5 + label
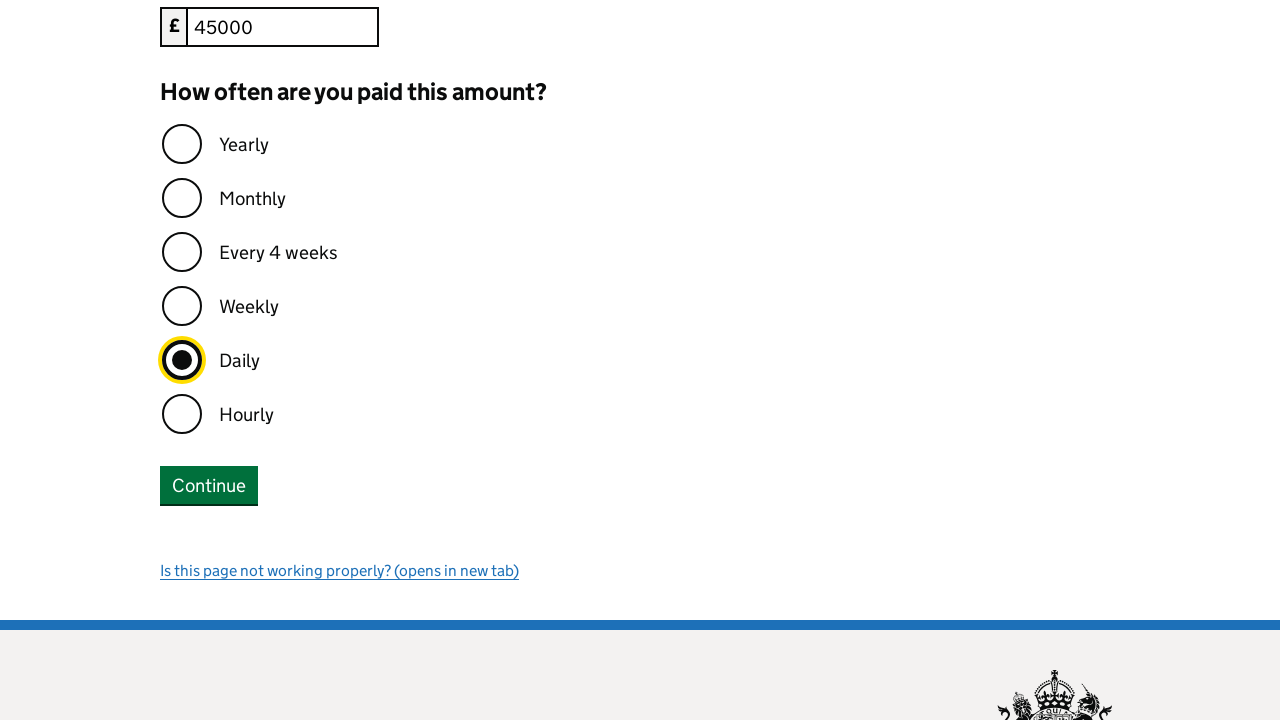

Clicked submit button to calculate PAYE take-home pay at (278, 204) on button[type='submit']
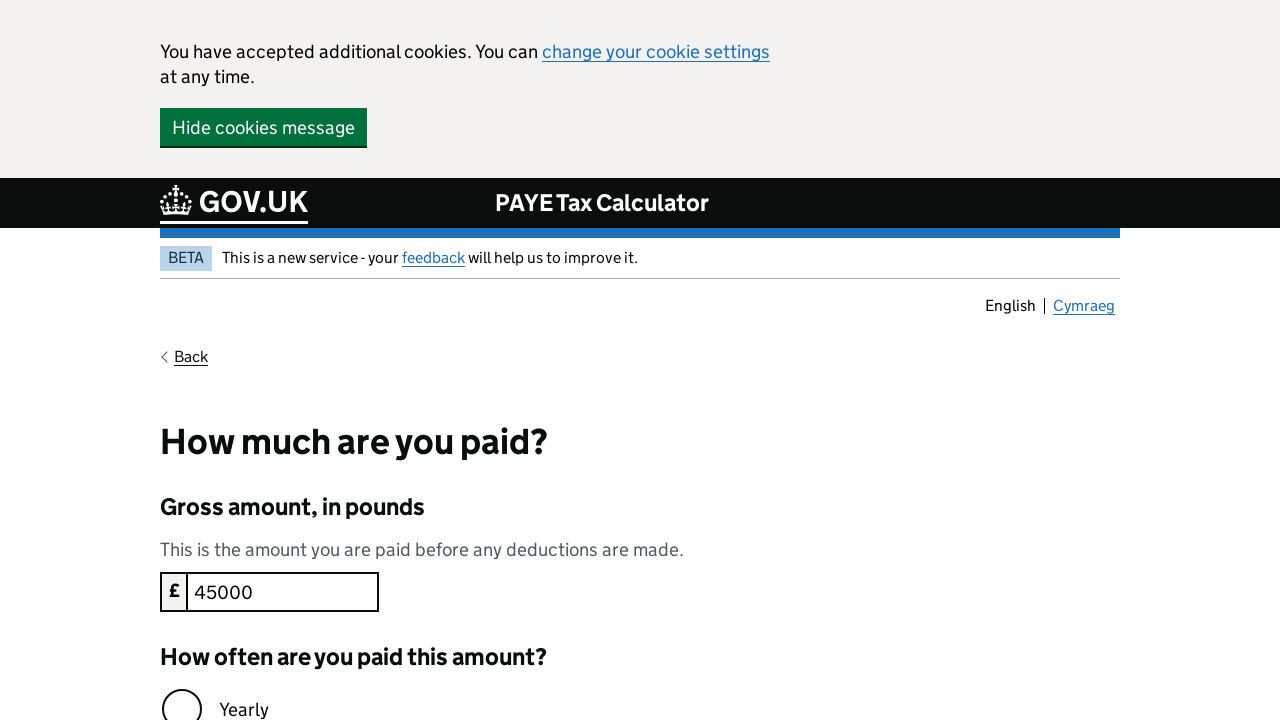

Waited for page to load completely (networkidle)
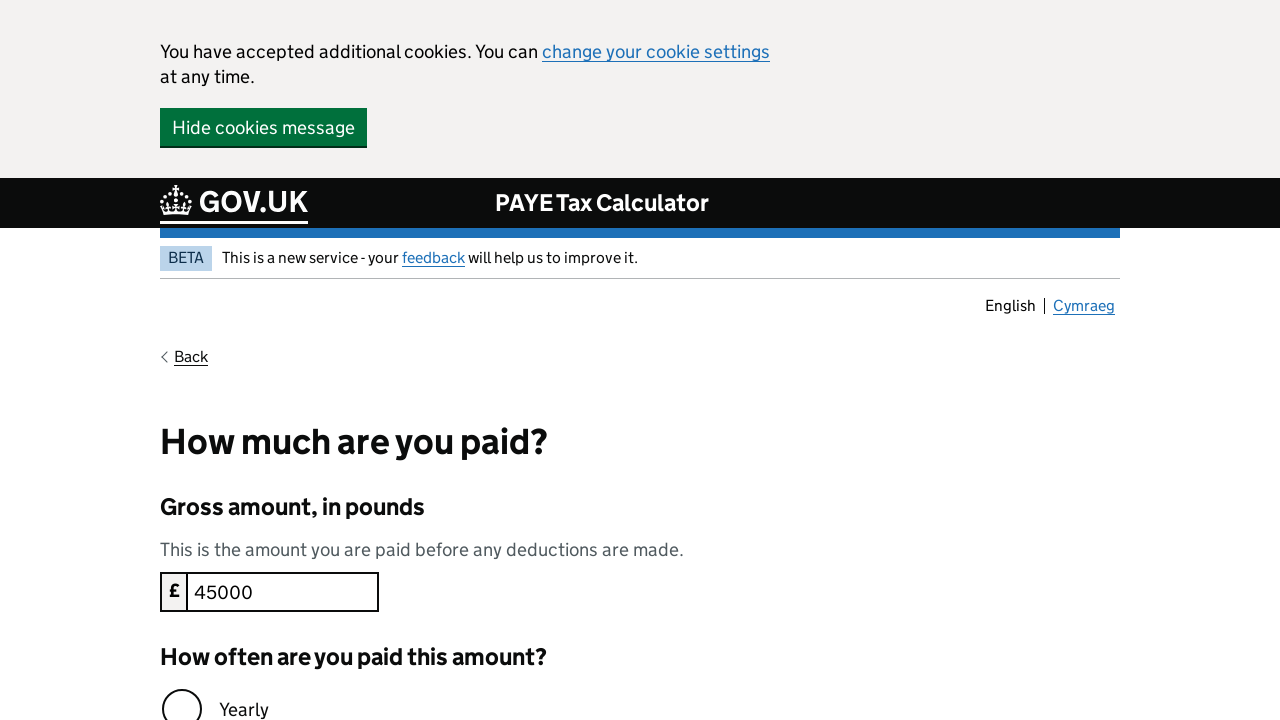

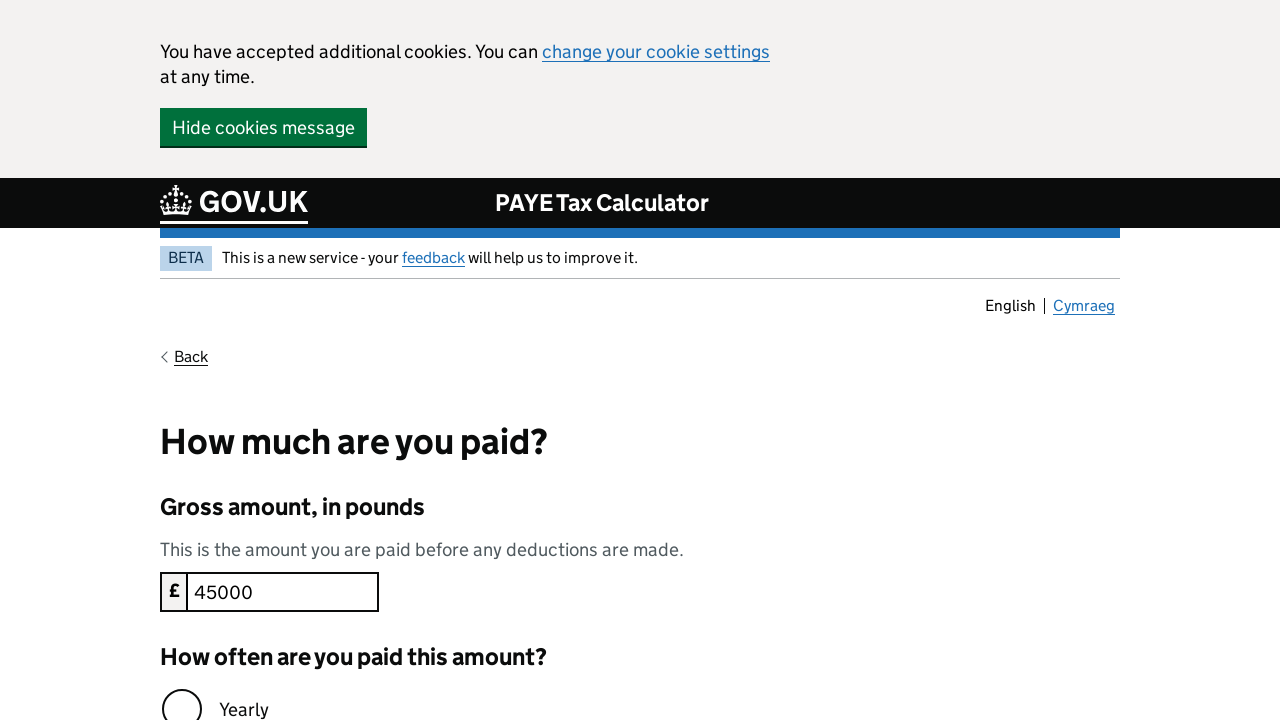